Tests the vegetable search functionality by searching for "ber" and verifying that the correct filtered products are displayed

Starting URL: https://rahulshettyacademy.com/seleniumPractise/#/

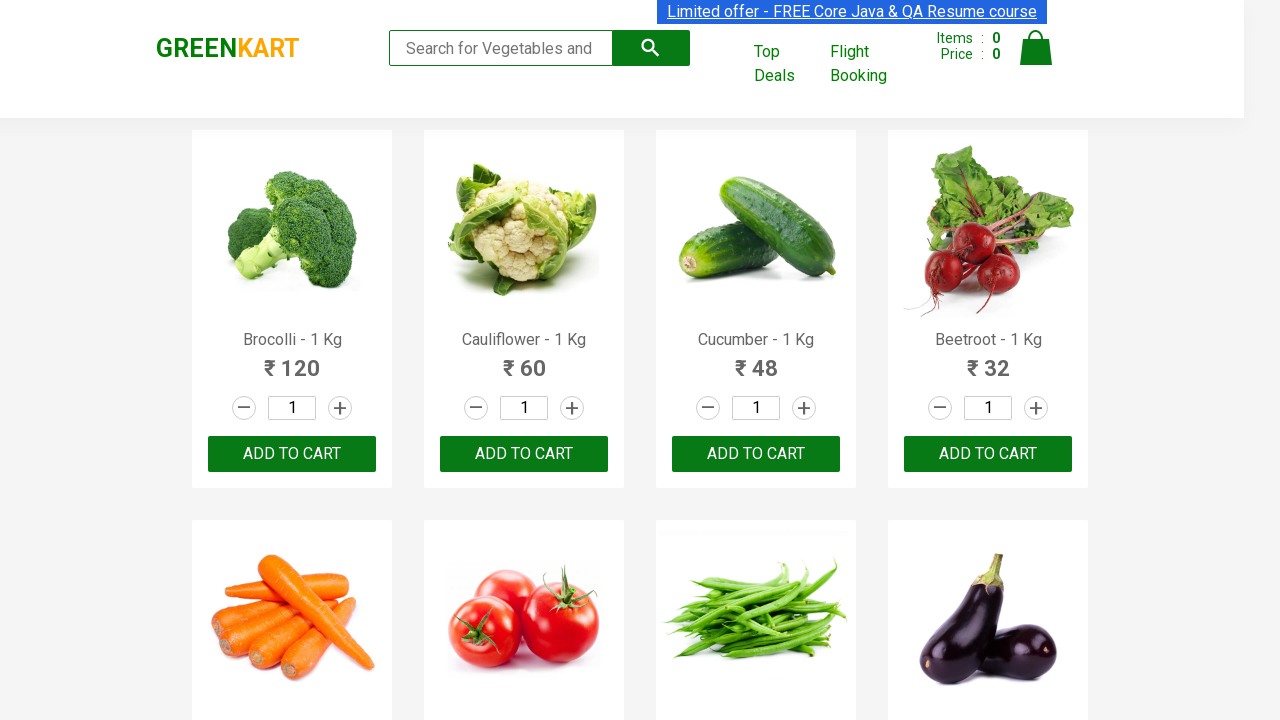

Filled search field with 'ber' to search for vegetables on input.search-keyword
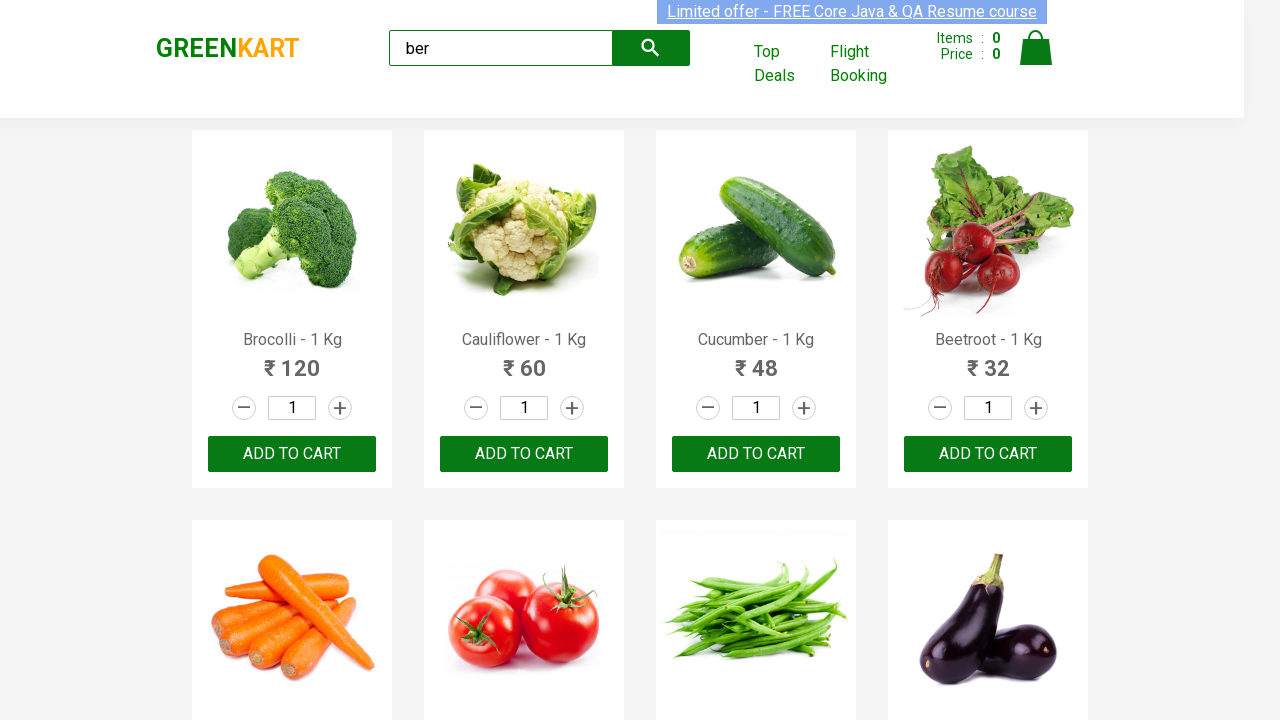

Waited 2 seconds for search results to filter
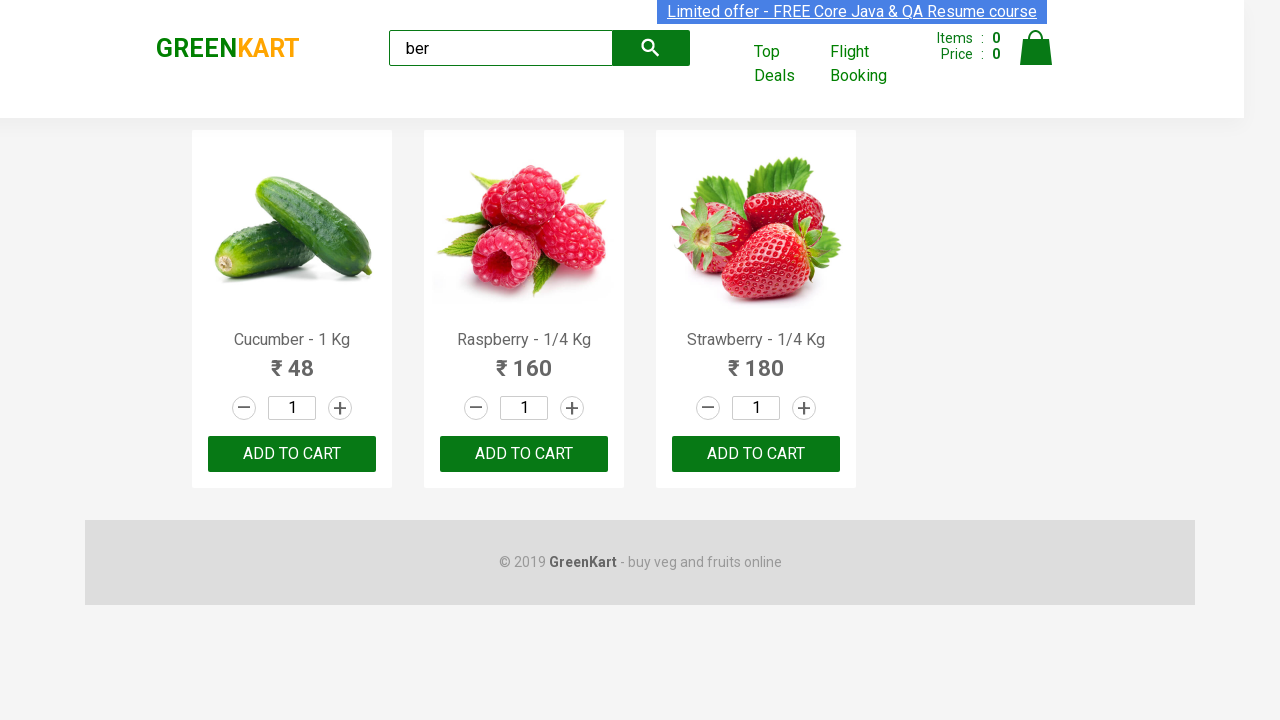

Waited for filtered products to become visible
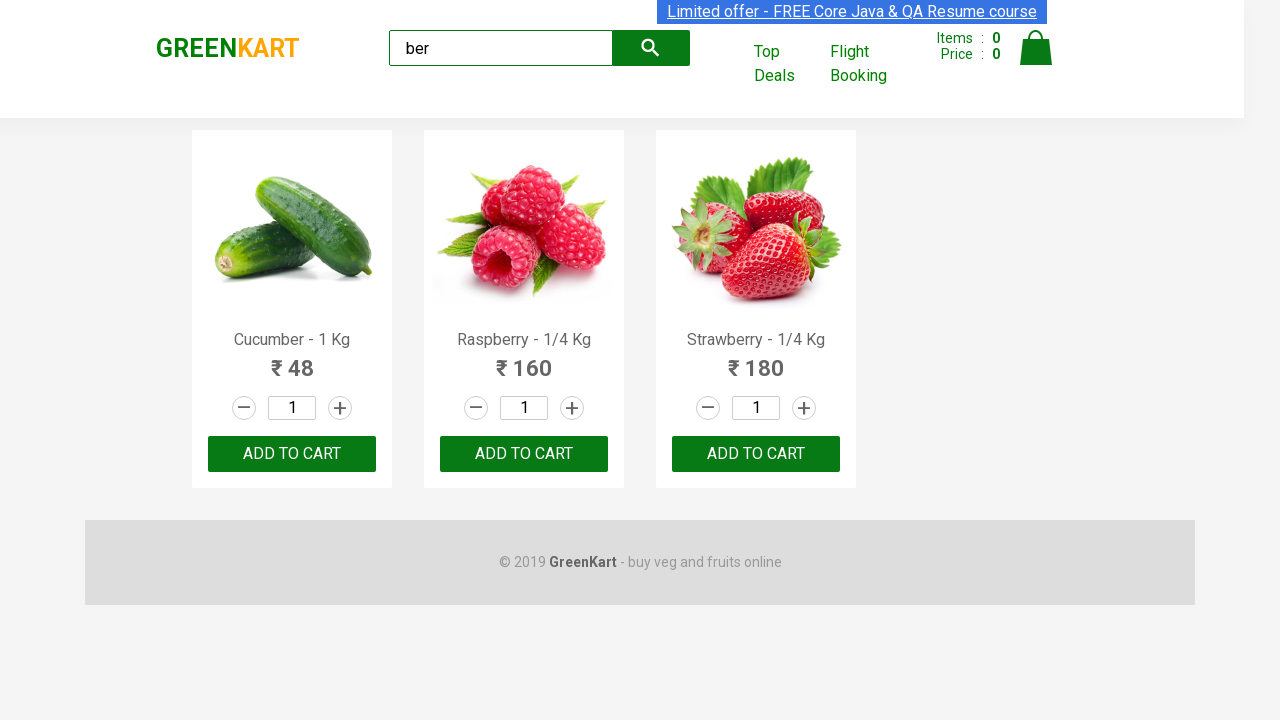

Retrieved all filtered vegetable product elements
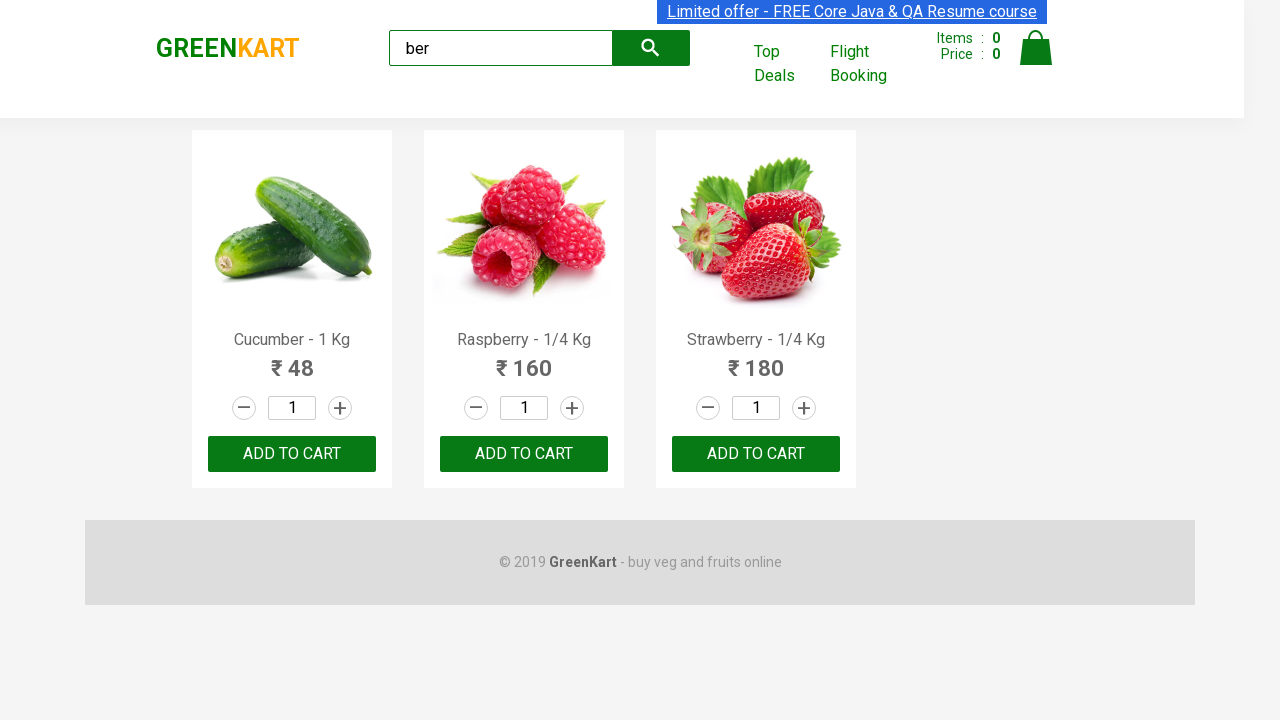

Collected product names from filtered results: ['Cucumber - 1 Kg', 'Raspberry - 1/4 Kg', 'Strawberry - 1/4 Kg']
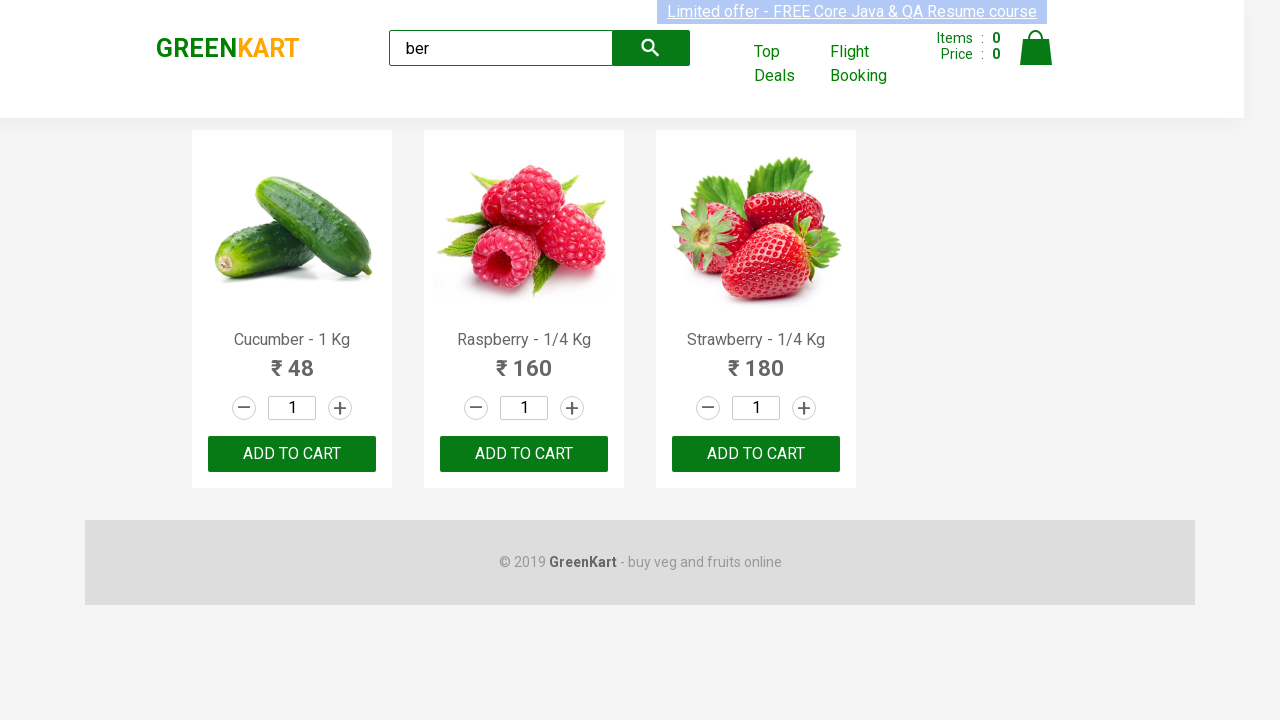

Verified that filtered products match expected results
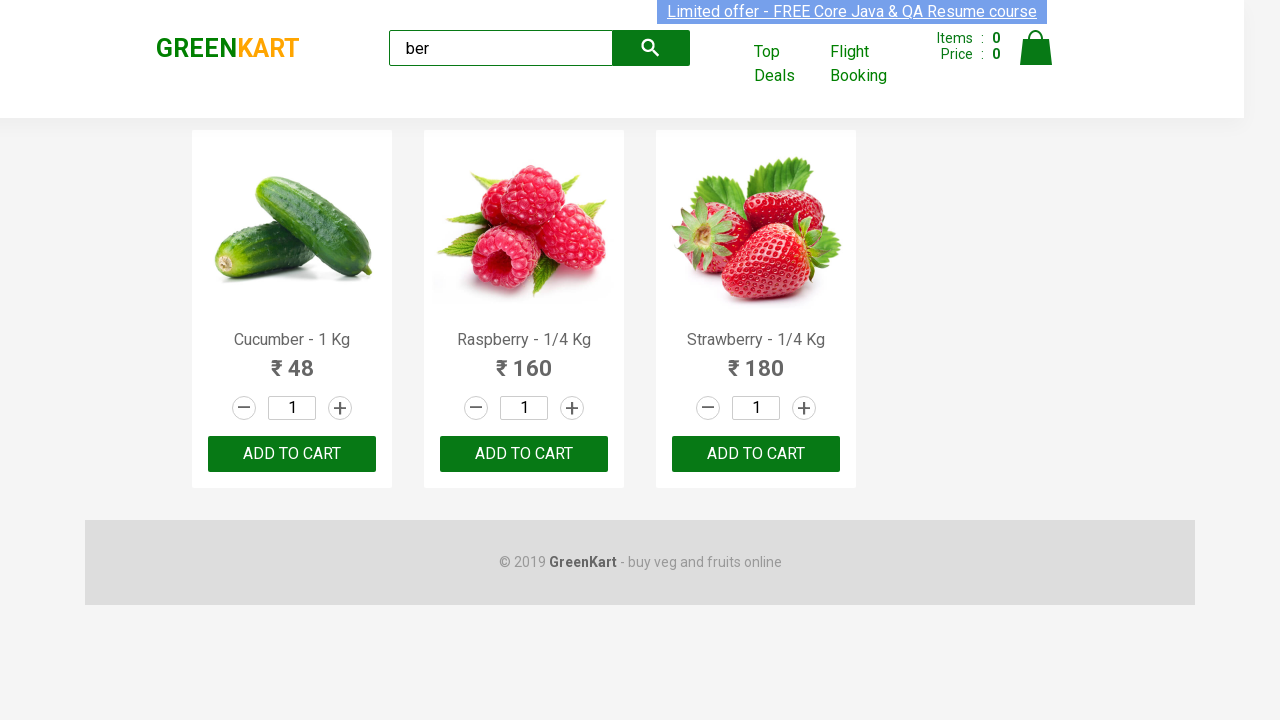

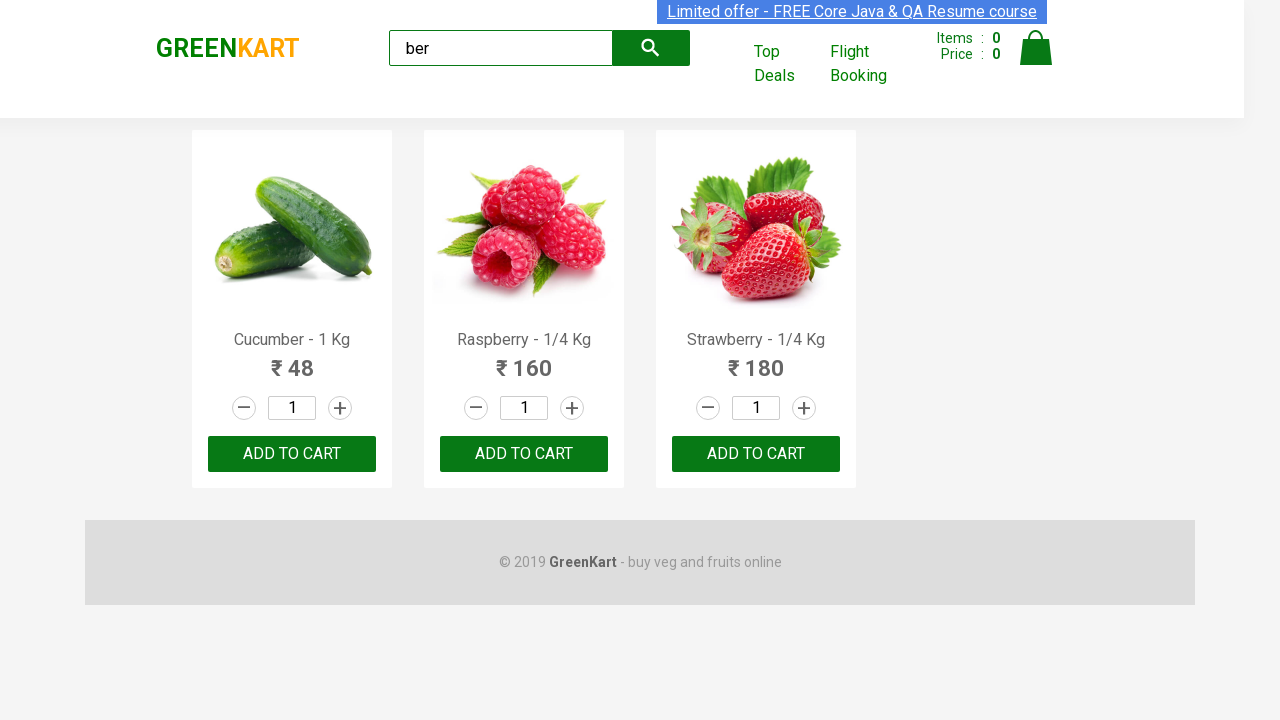